Tests date picker input by entering a date value

Starting URL: https://www.techlistic.com/p/selenium-practice-form.html

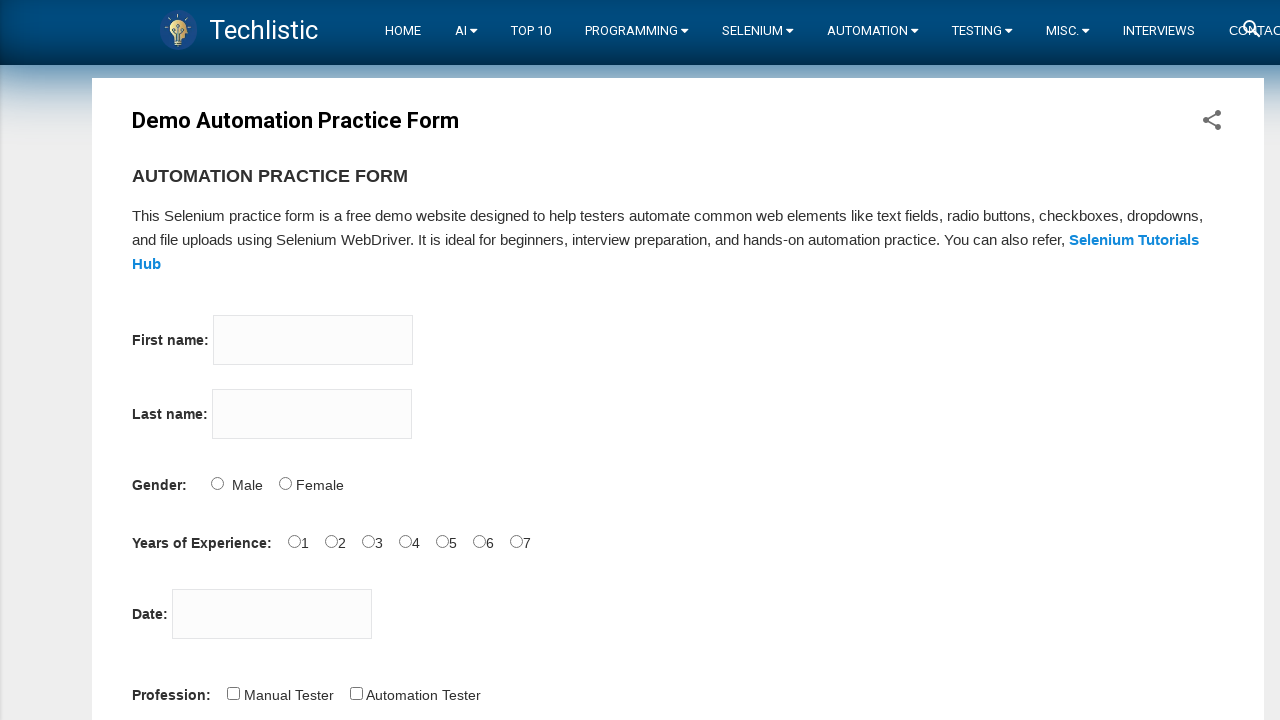

Filled date picker field with '15.04.22' on input#datepicker
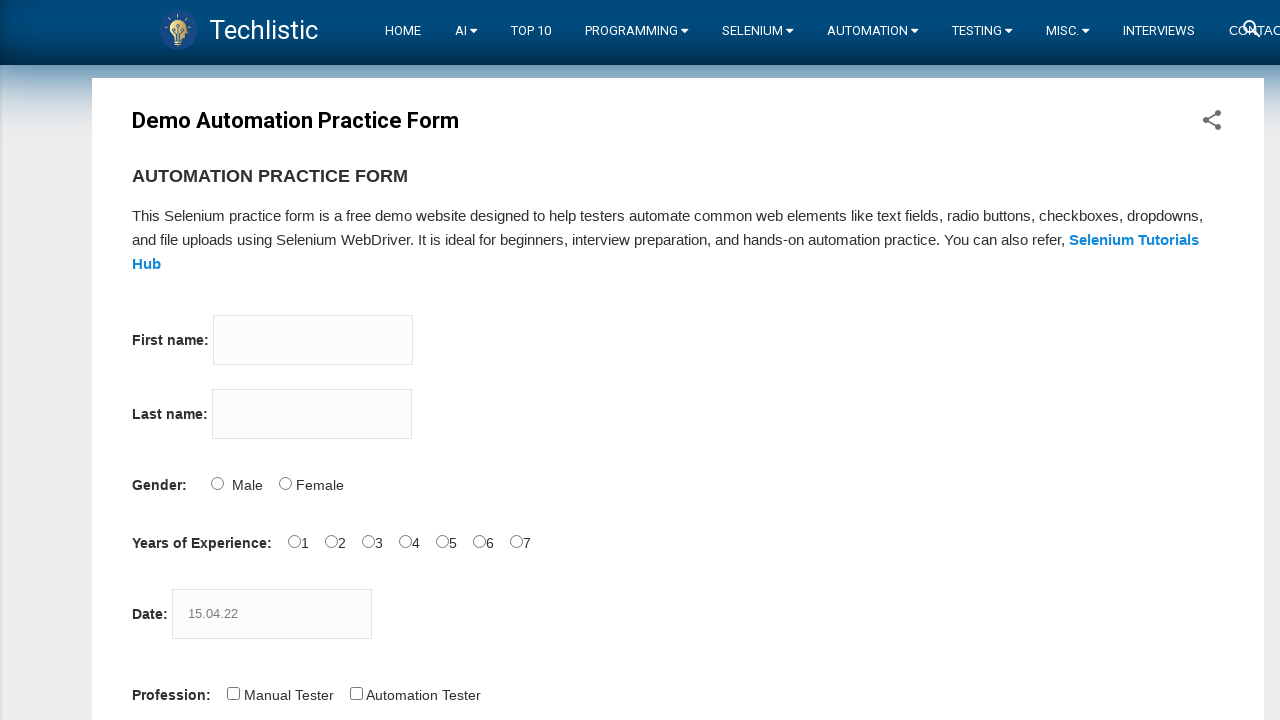

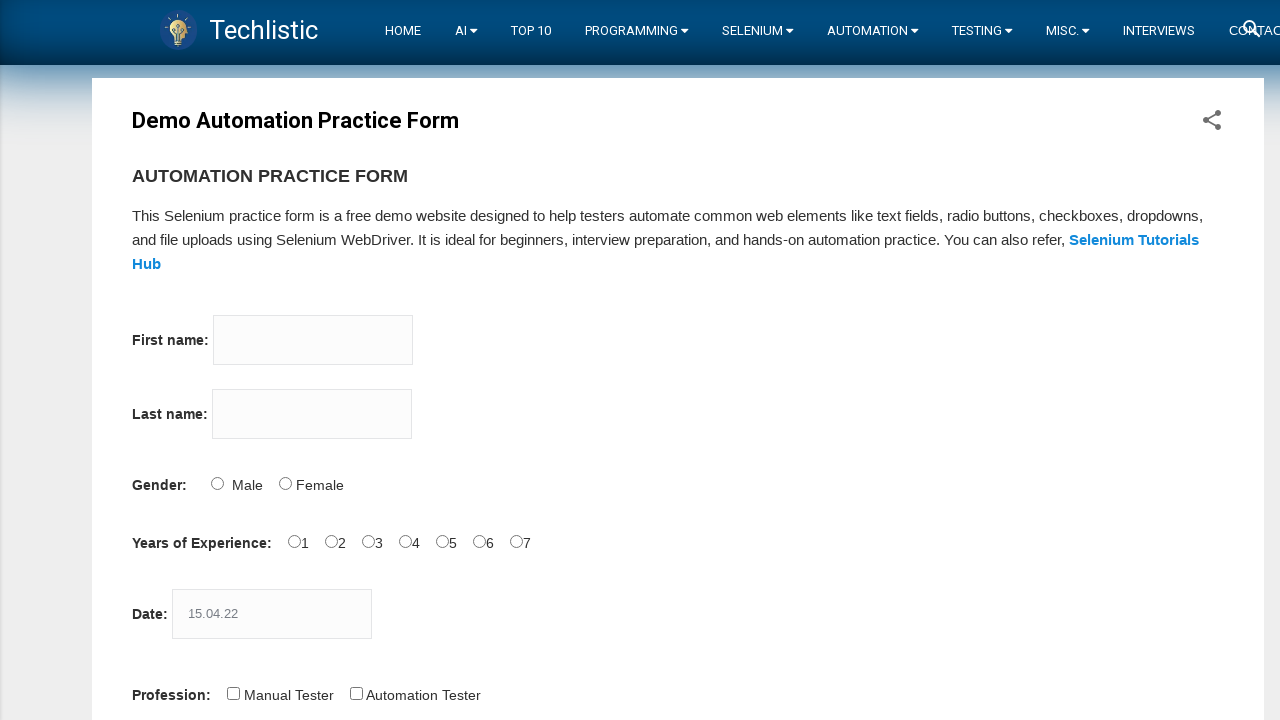